Tests browser back button navigation between filter views

Starting URL: https://demo.playwright.dev/todomvc

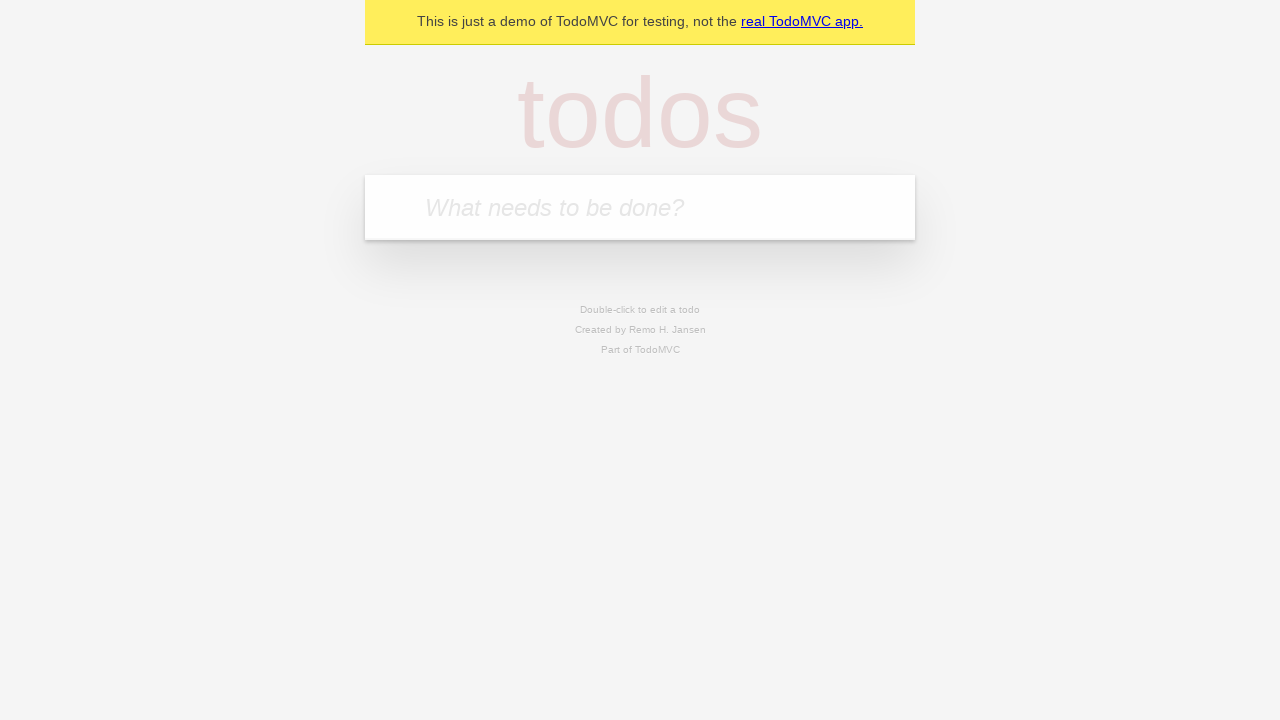

Filled todo input with 'buy some cheese' on internal:attr=[placeholder="What needs to be done?"i]
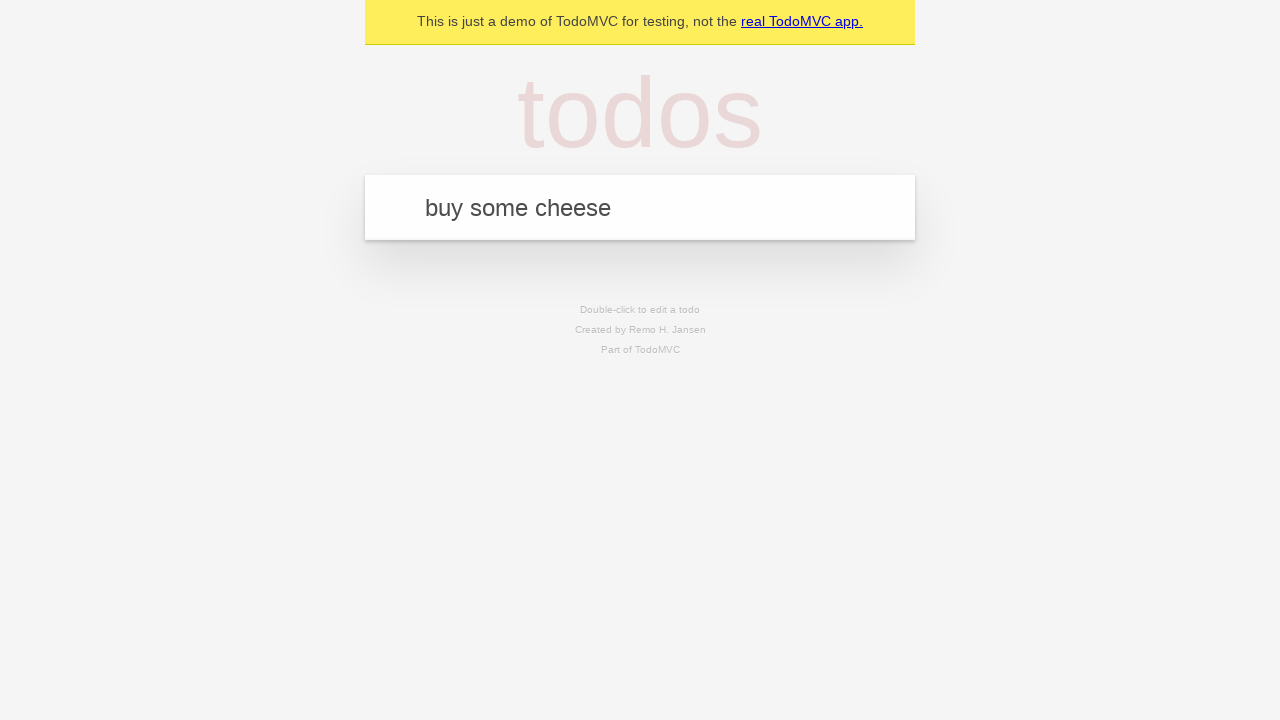

Pressed Enter to add todo 'buy some cheese' on internal:attr=[placeholder="What needs to be done?"i]
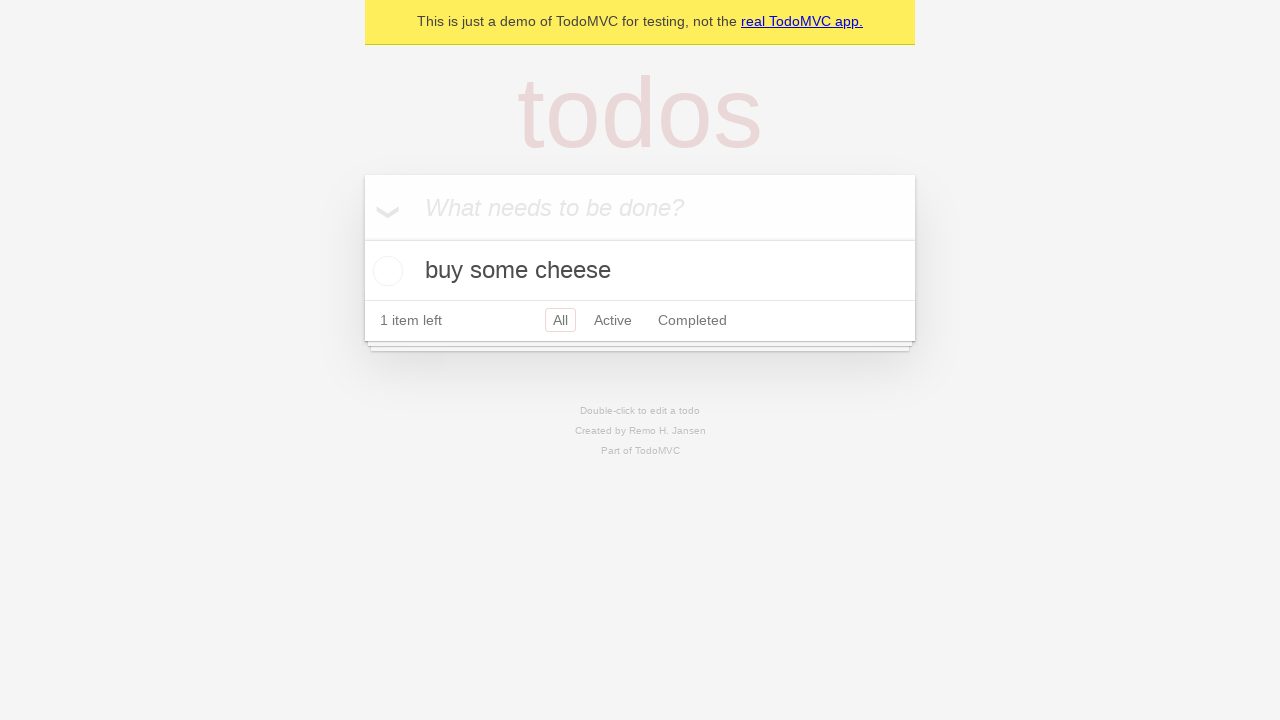

Filled todo input with 'feed the cat' on internal:attr=[placeholder="What needs to be done?"i]
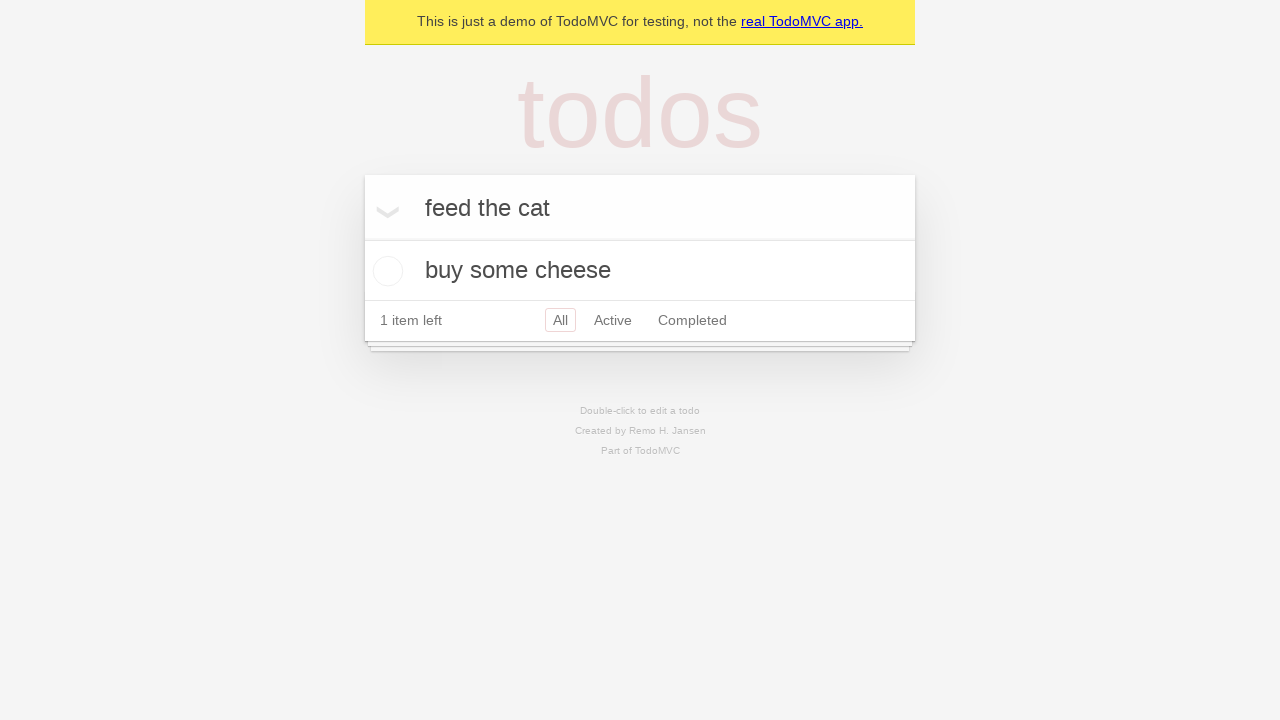

Pressed Enter to add todo 'feed the cat' on internal:attr=[placeholder="What needs to be done?"i]
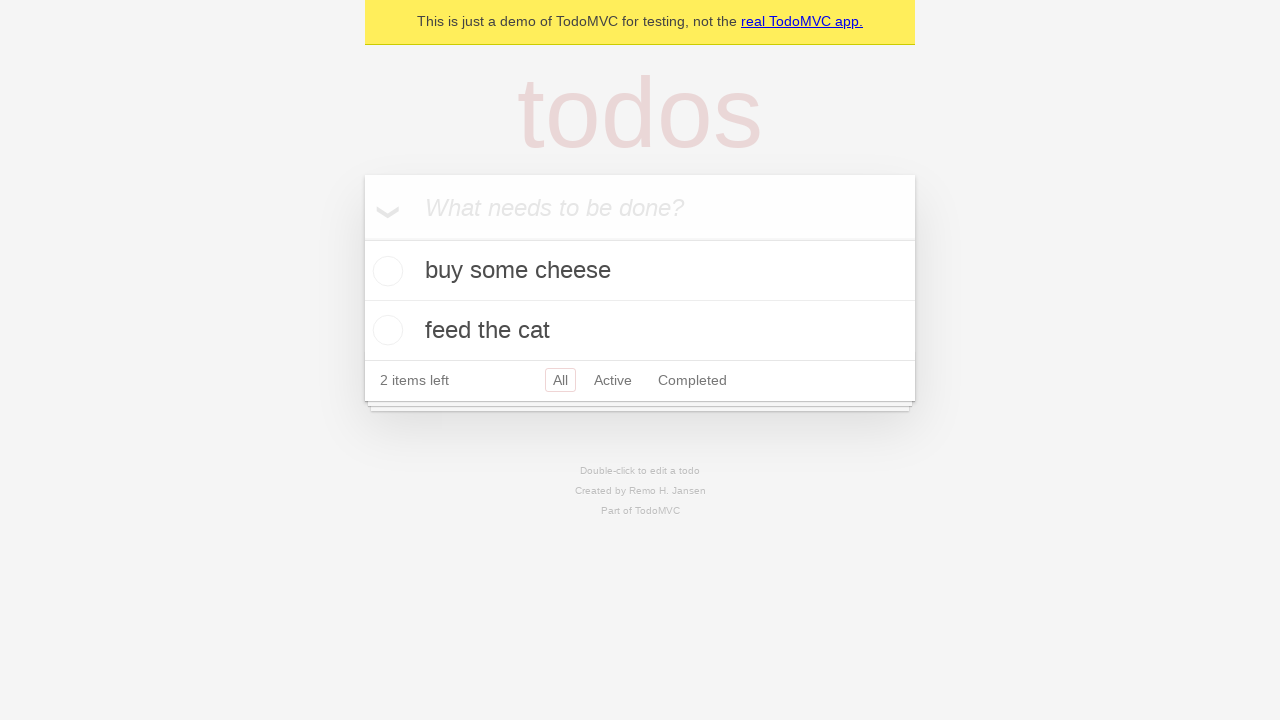

Filled todo input with 'book a doctors appointment' on internal:attr=[placeholder="What needs to be done?"i]
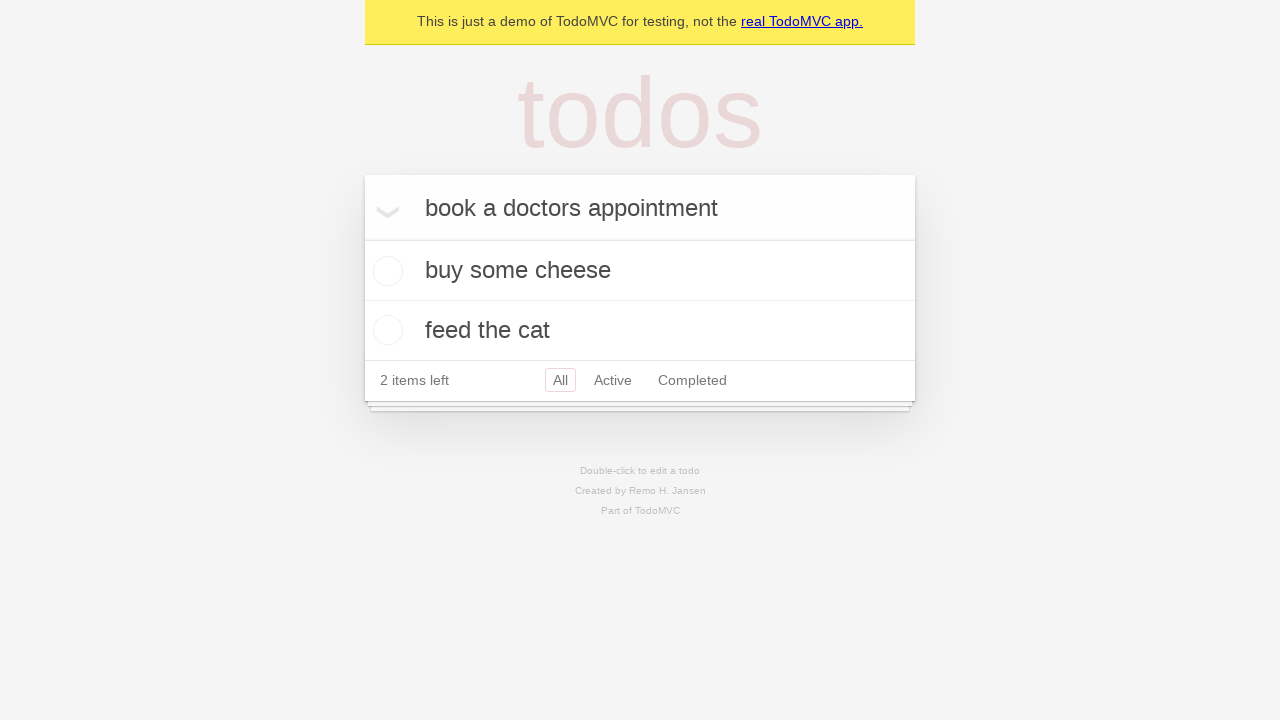

Pressed Enter to add todo 'book a doctors appointment' on internal:attr=[placeholder="What needs to be done?"i]
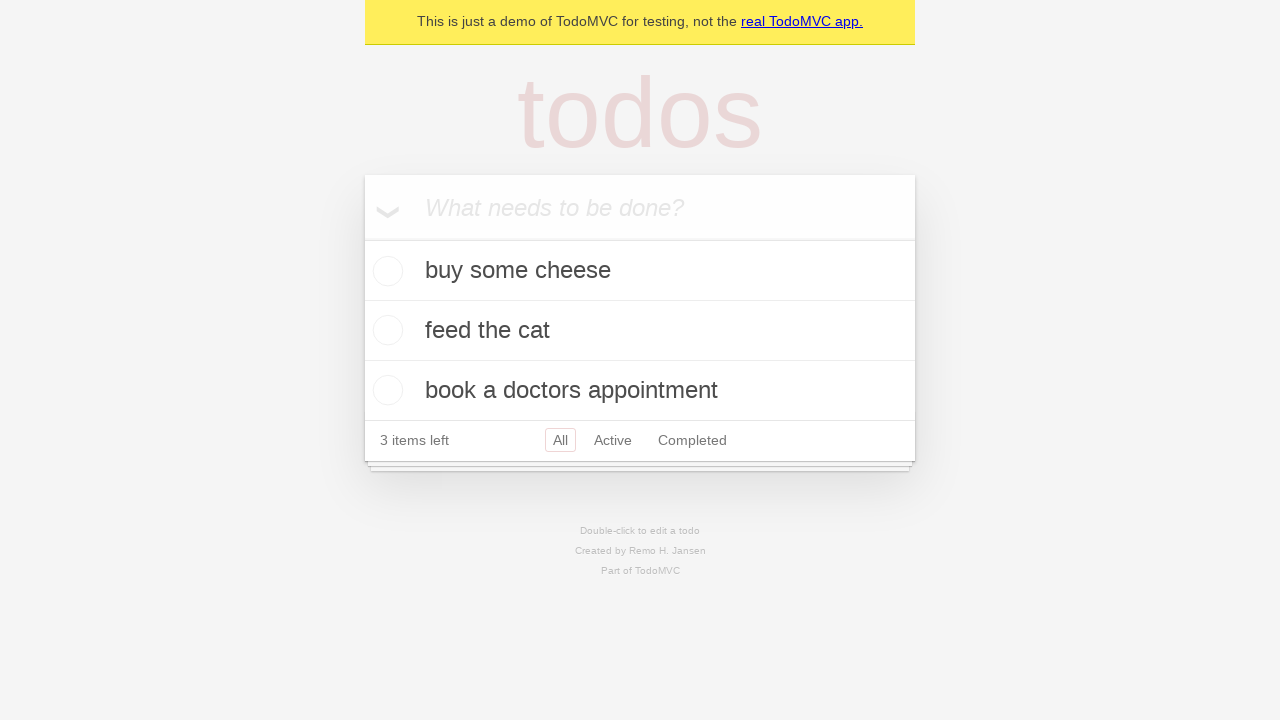

All three todos loaded
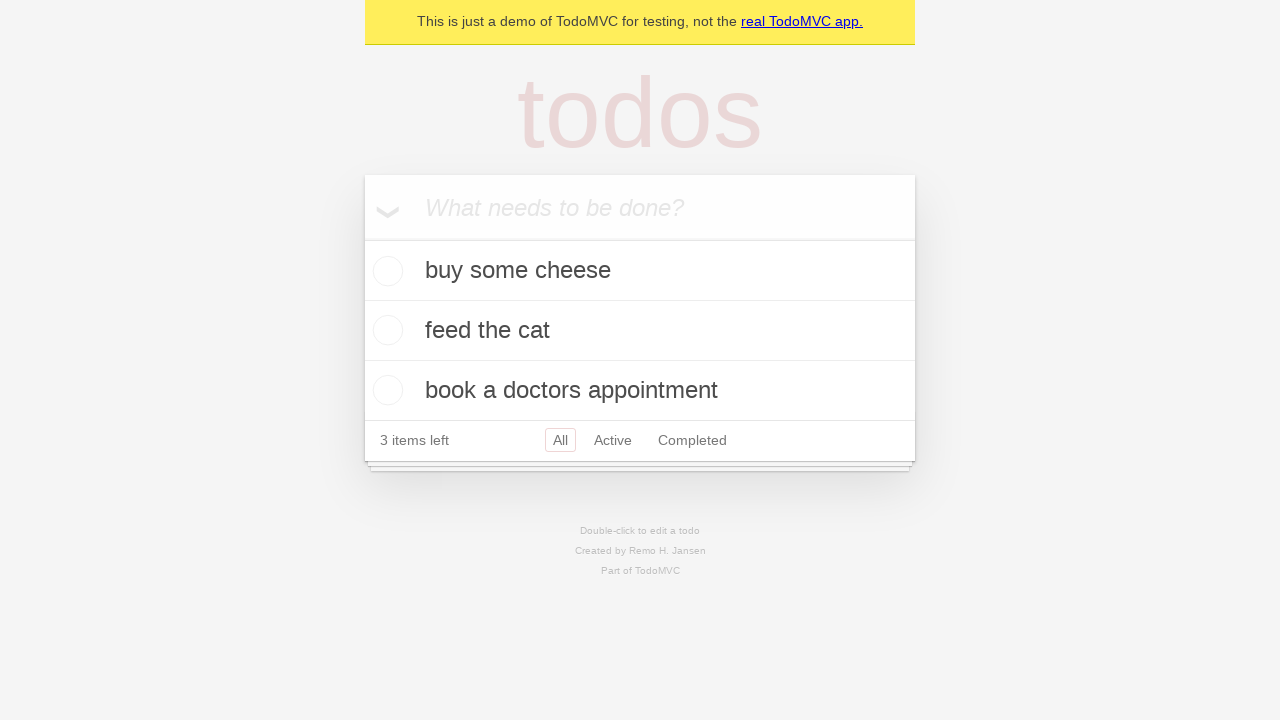

Checked the second todo item at (385, 330) on internal:testid=[data-testid="todo-item"s] >> nth=1 >> internal:role=checkbox
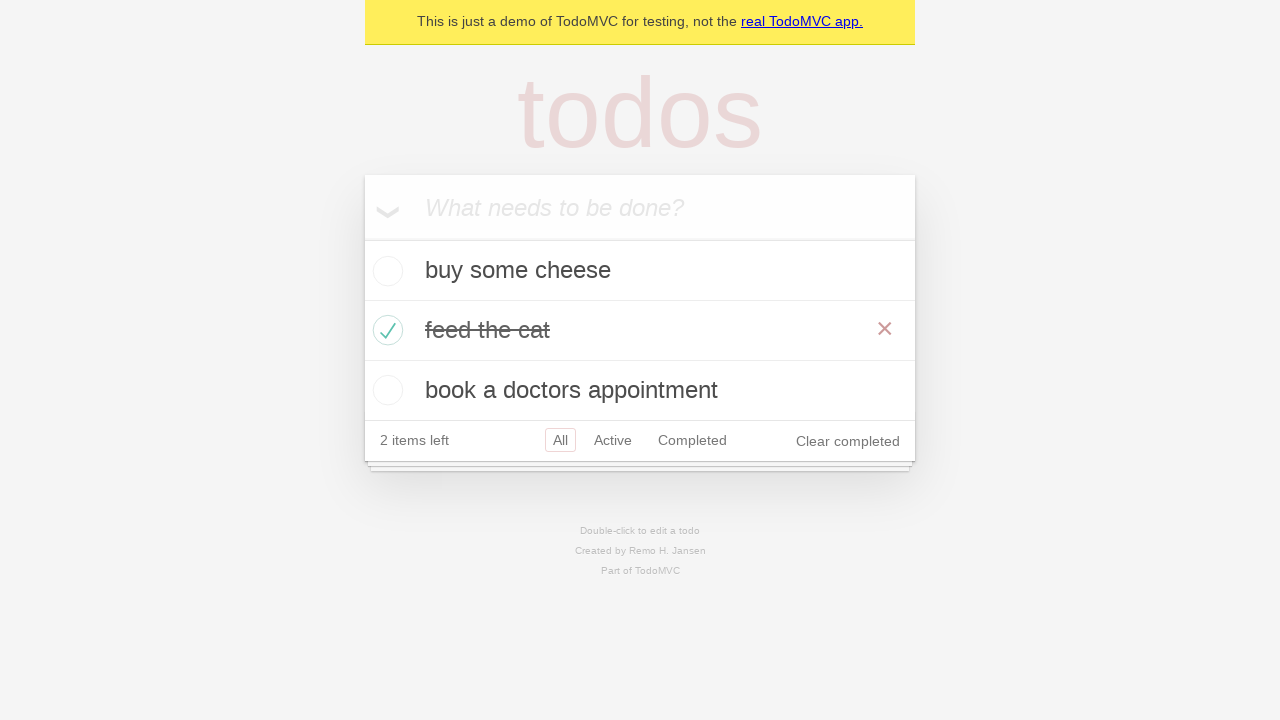

Clicked 'All' filter link at (560, 440) on internal:role=link[name="All"i]
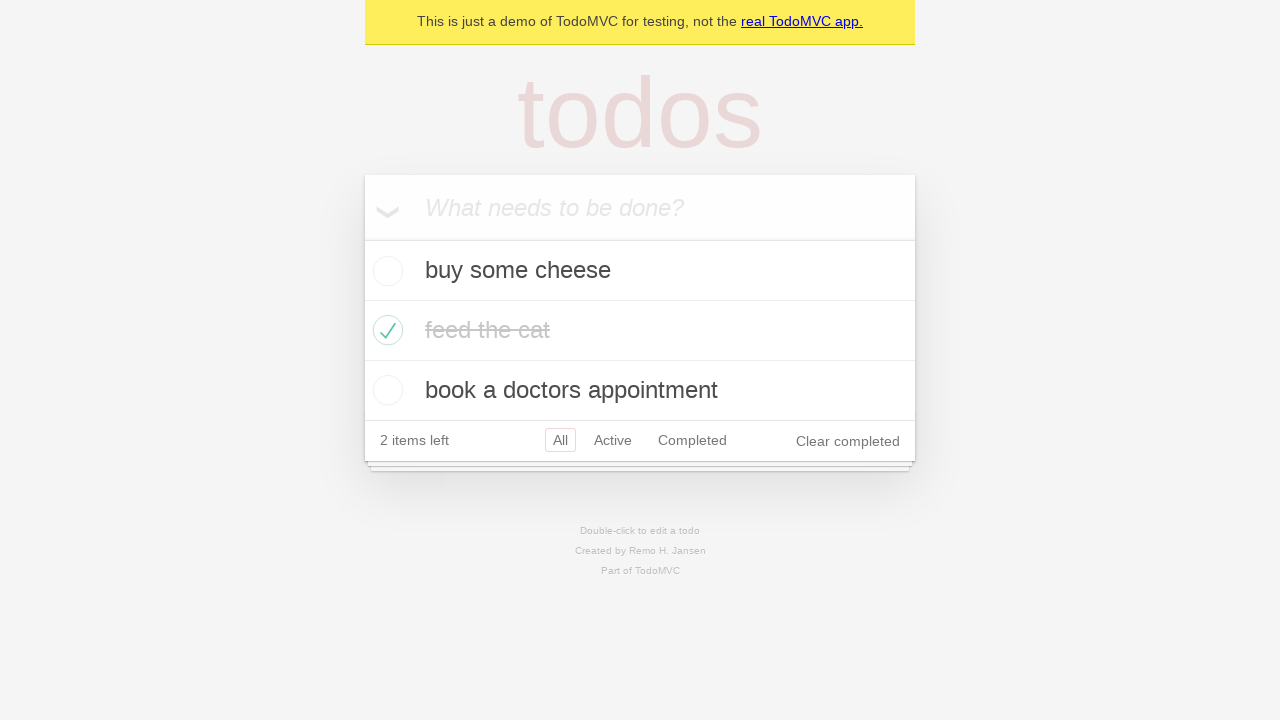

Clicked 'Active' filter link at (613, 440) on internal:role=link[name="Active"i]
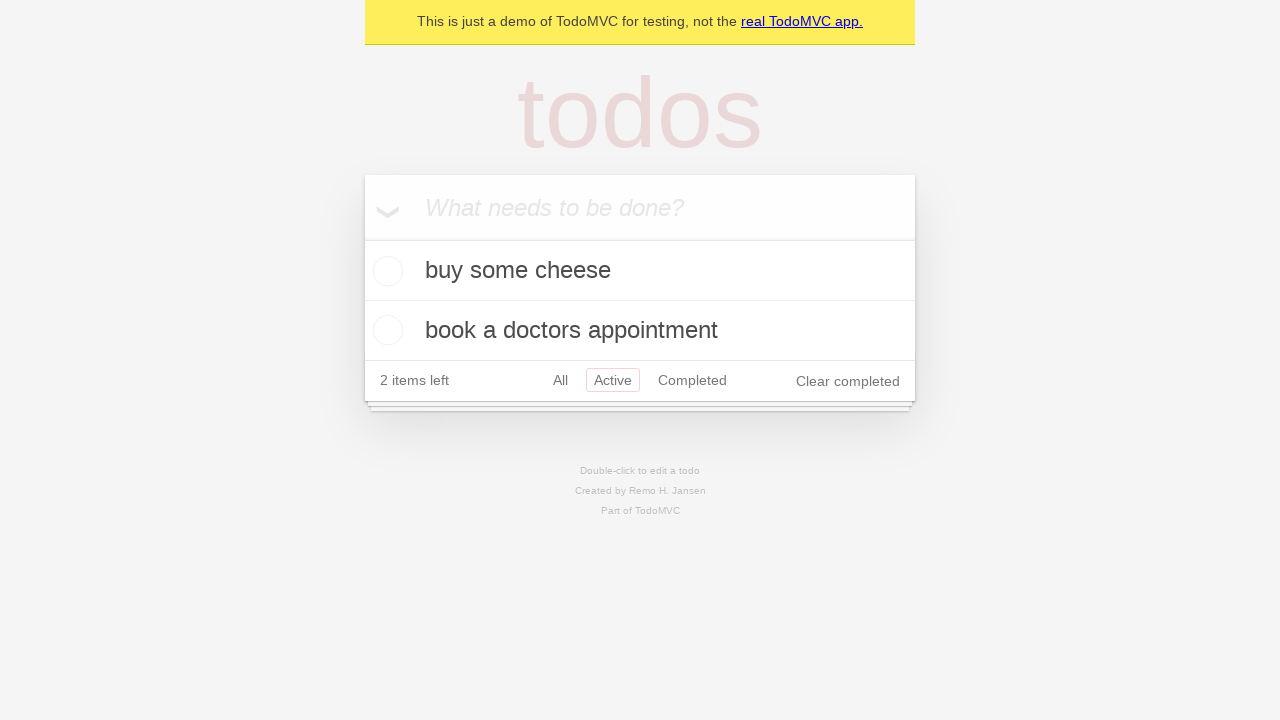

Clicked 'Completed' filter link at (692, 380) on internal:role=link[name="Completed"i]
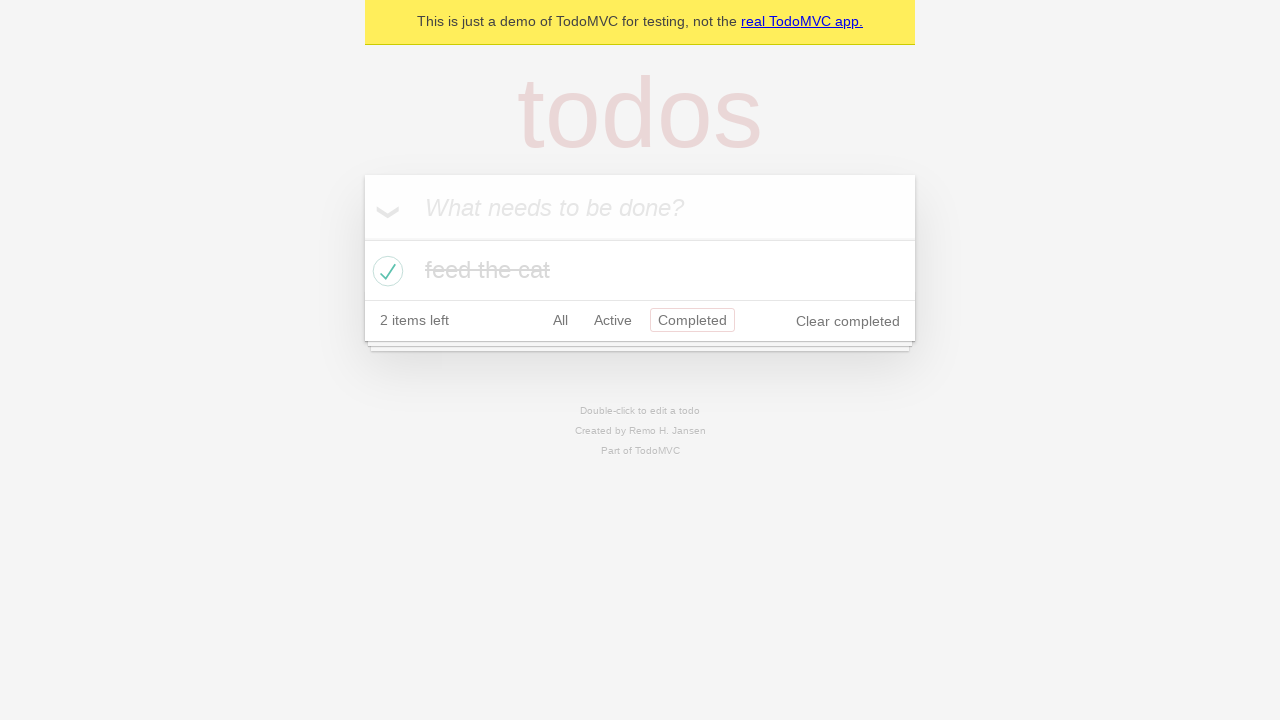

Navigated back using browser back button (from Completed to Active)
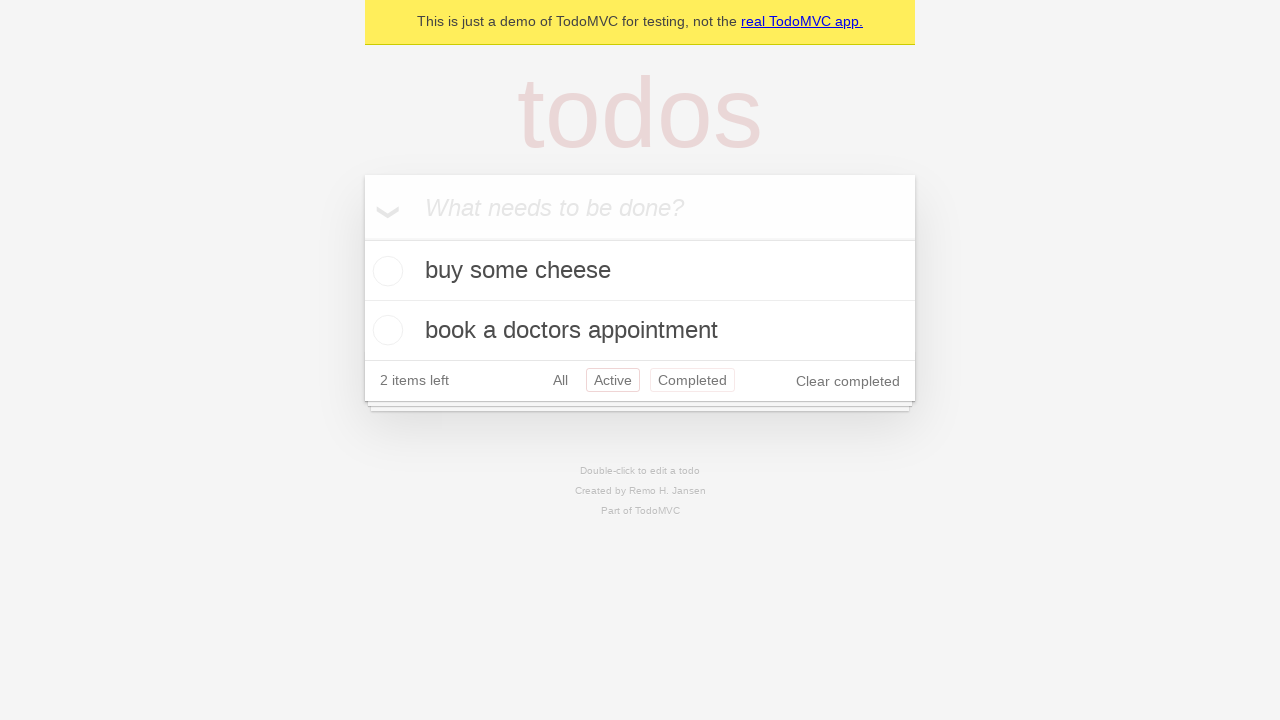

Navigated back using browser back button (from Active to All)
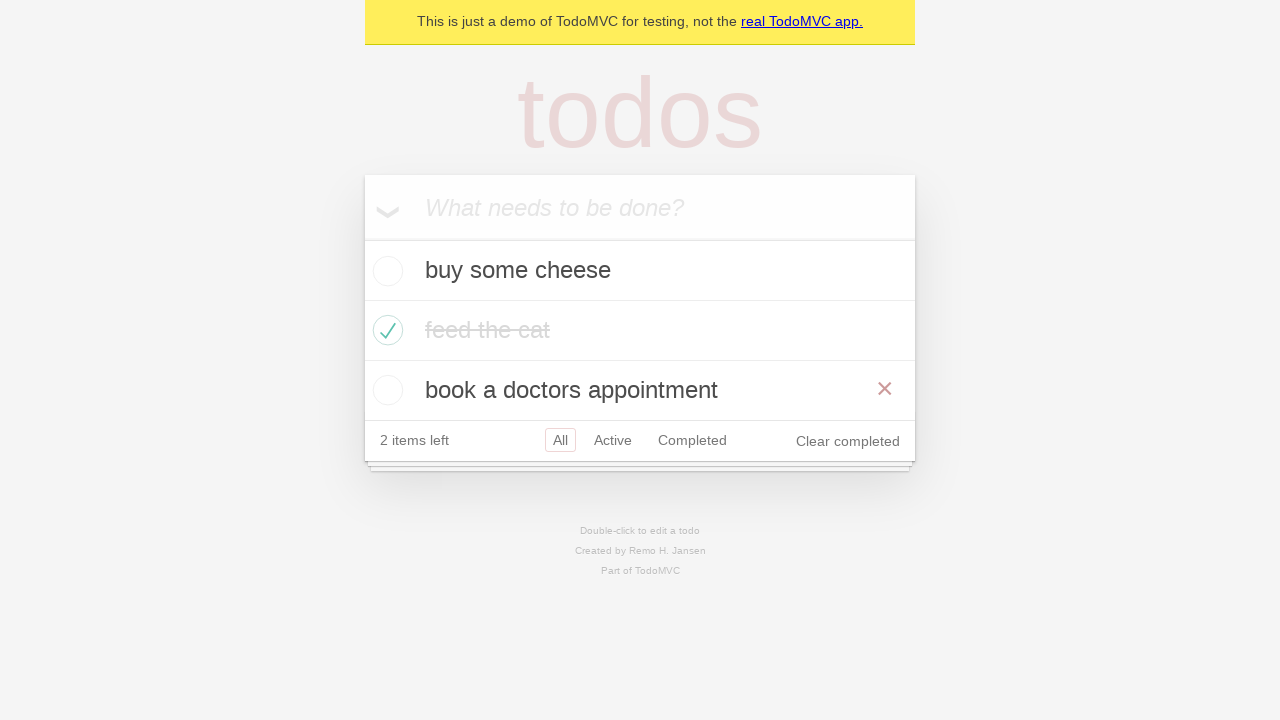

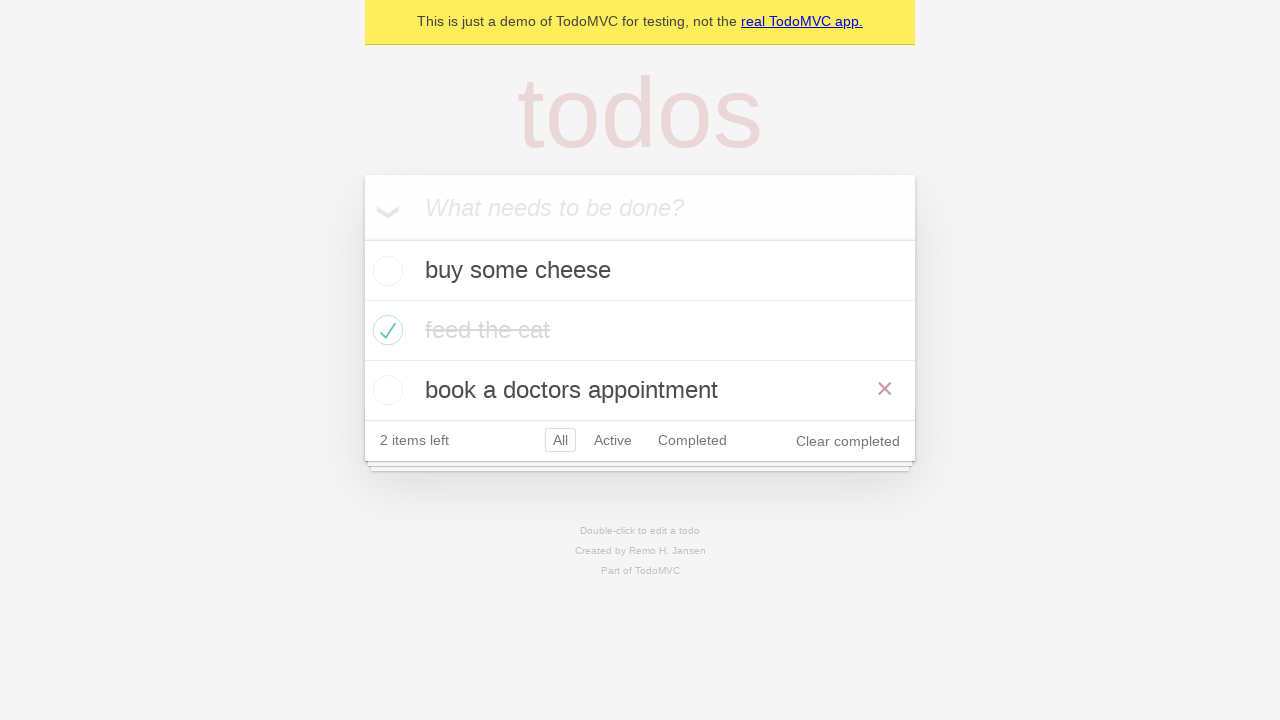